Opens a new tab, switches to it, verifies content, and switches back

Starting URL: https://demoqa.com/browser-windows

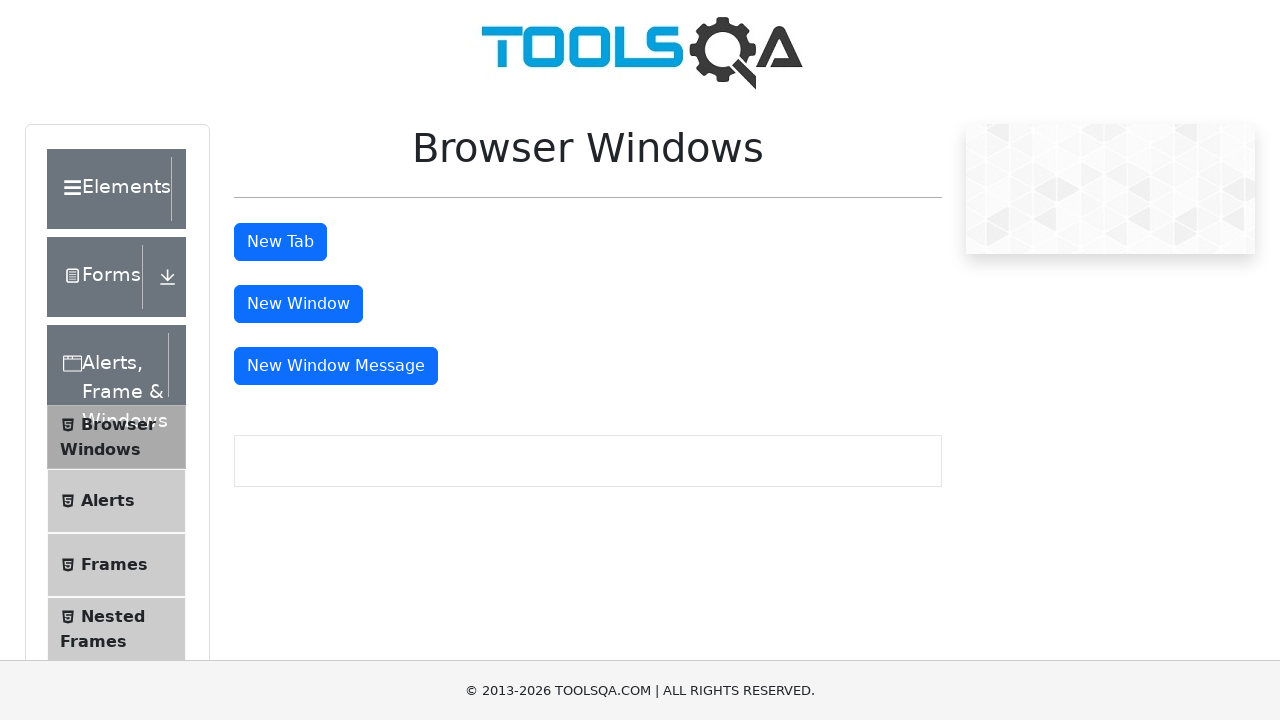

Clicked tab button to open new tab at (280, 242) on #tabButton
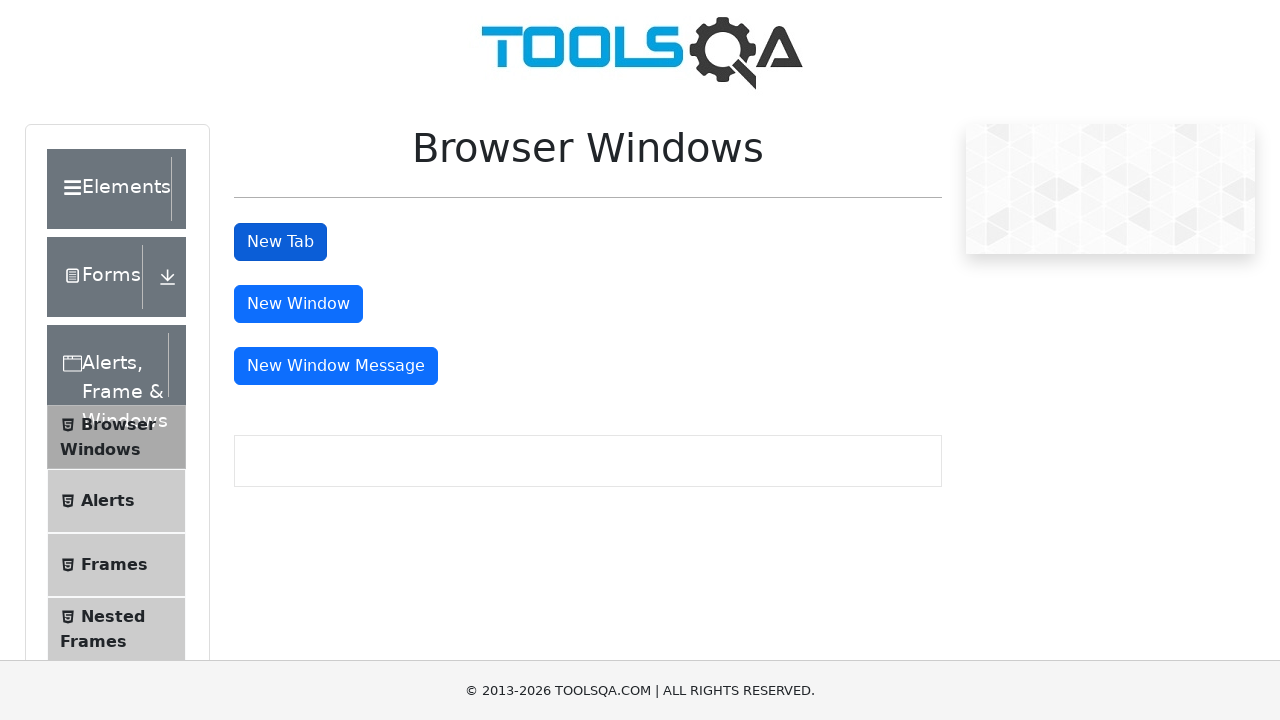

New tab opened and captured
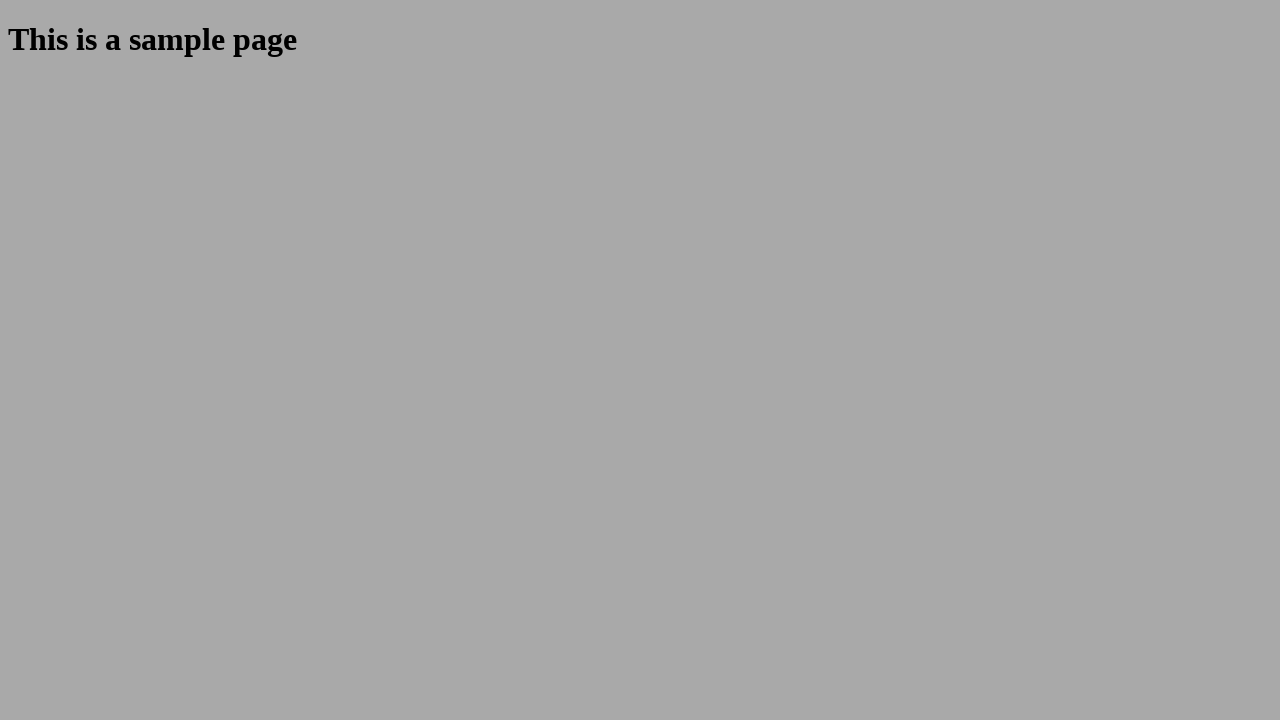

Sample heading element loaded in new tab
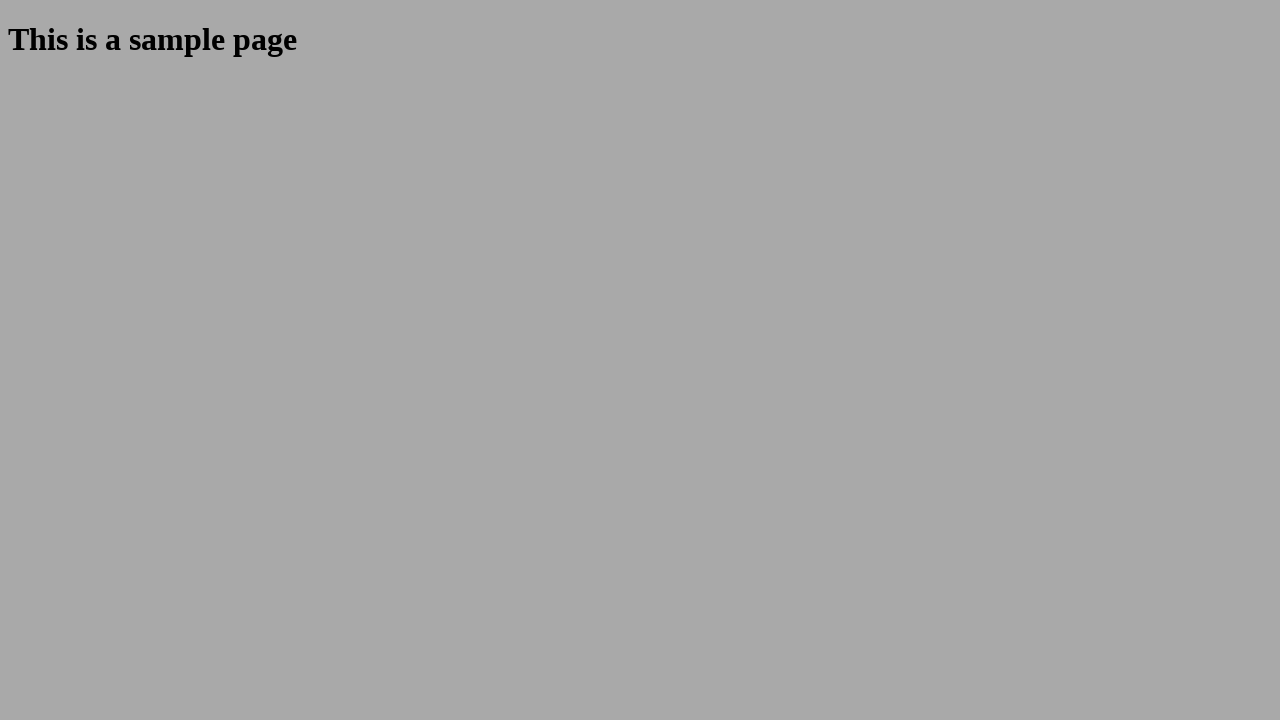

Retrieved heading text: 'This is a sample page'
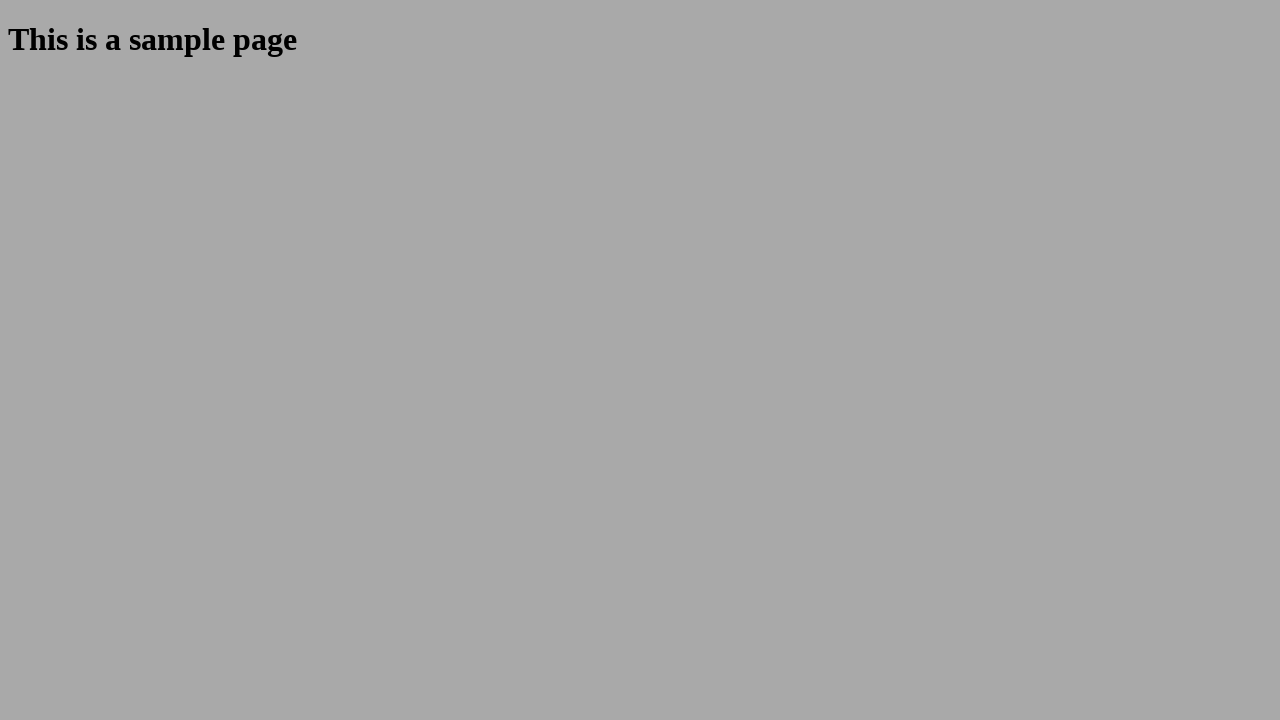

Verified heading text contains 'This is a sample page'
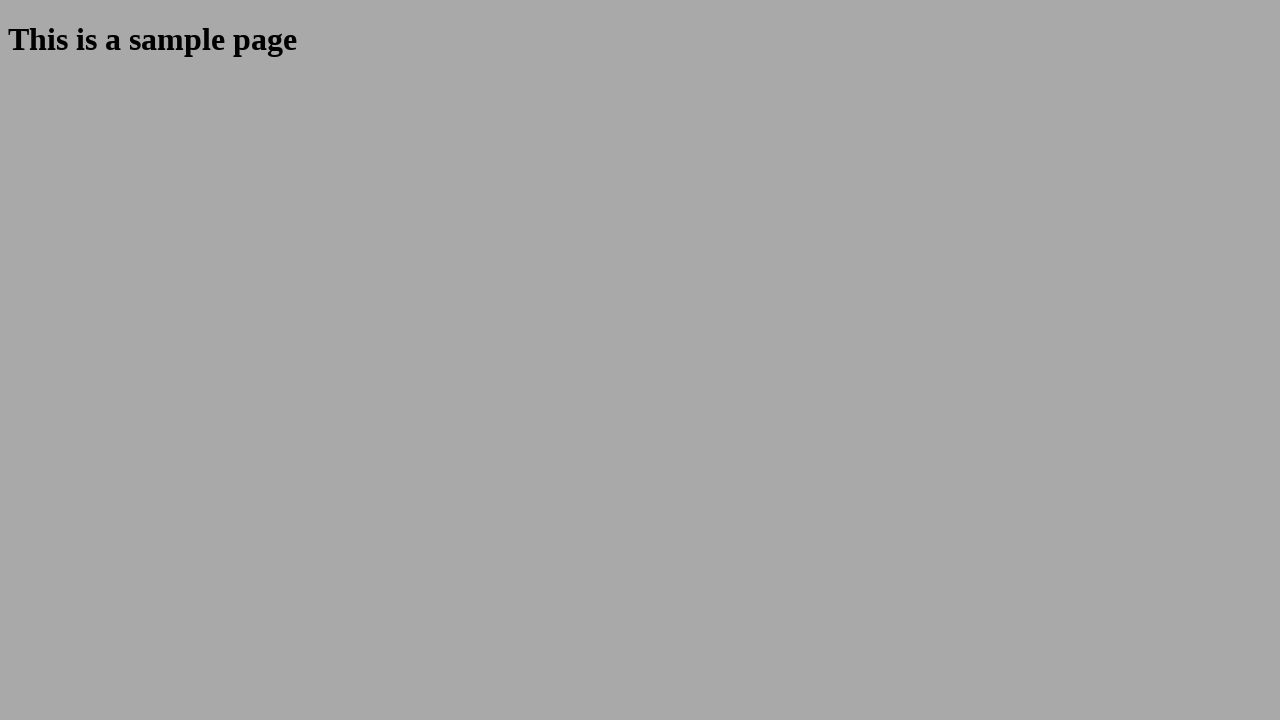

Closed new tab and switched back to original tab
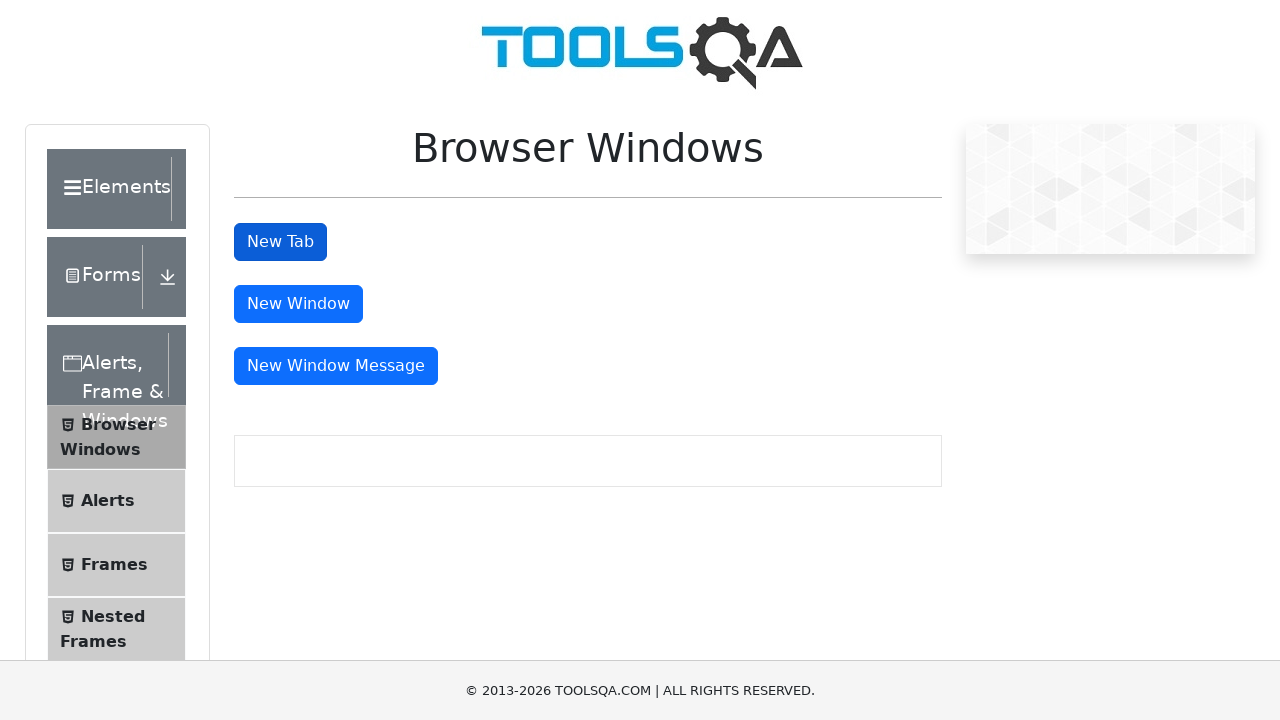

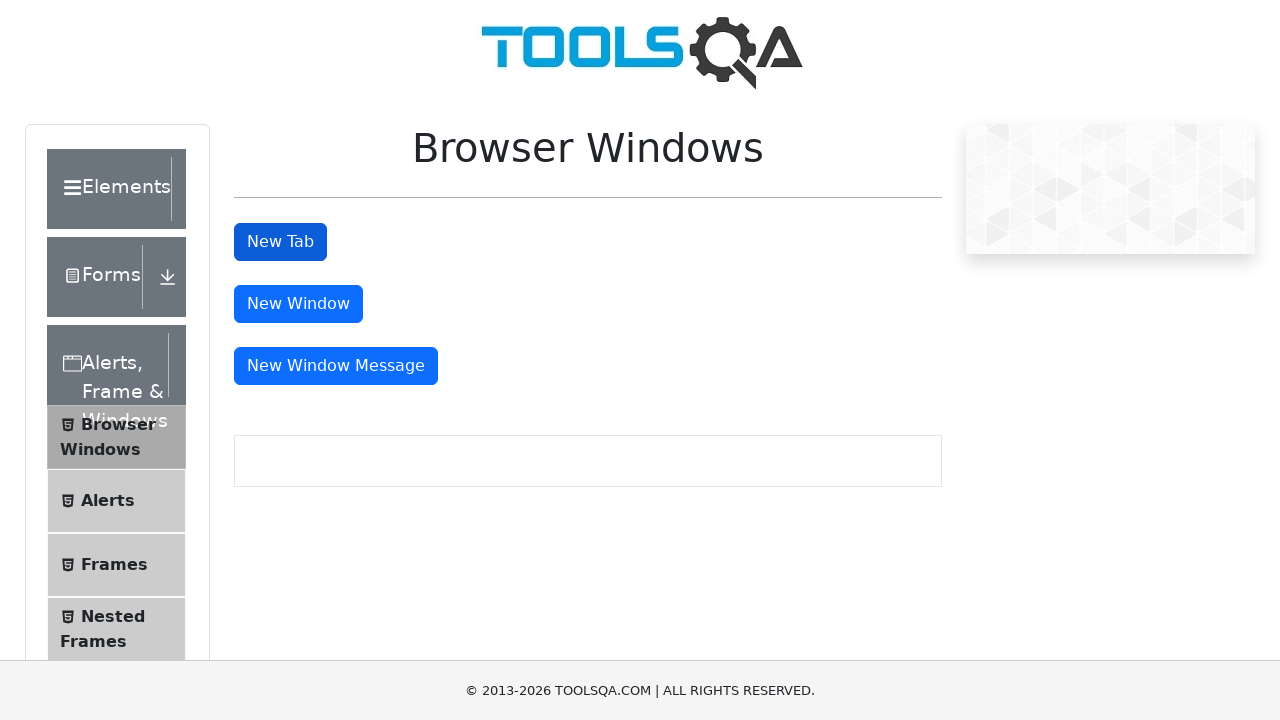